Tests that entering a number above 100 shows the correct error message "Number is too big"

Starting URL: https://kristinek.github.io/site/tasks/enter_a_number

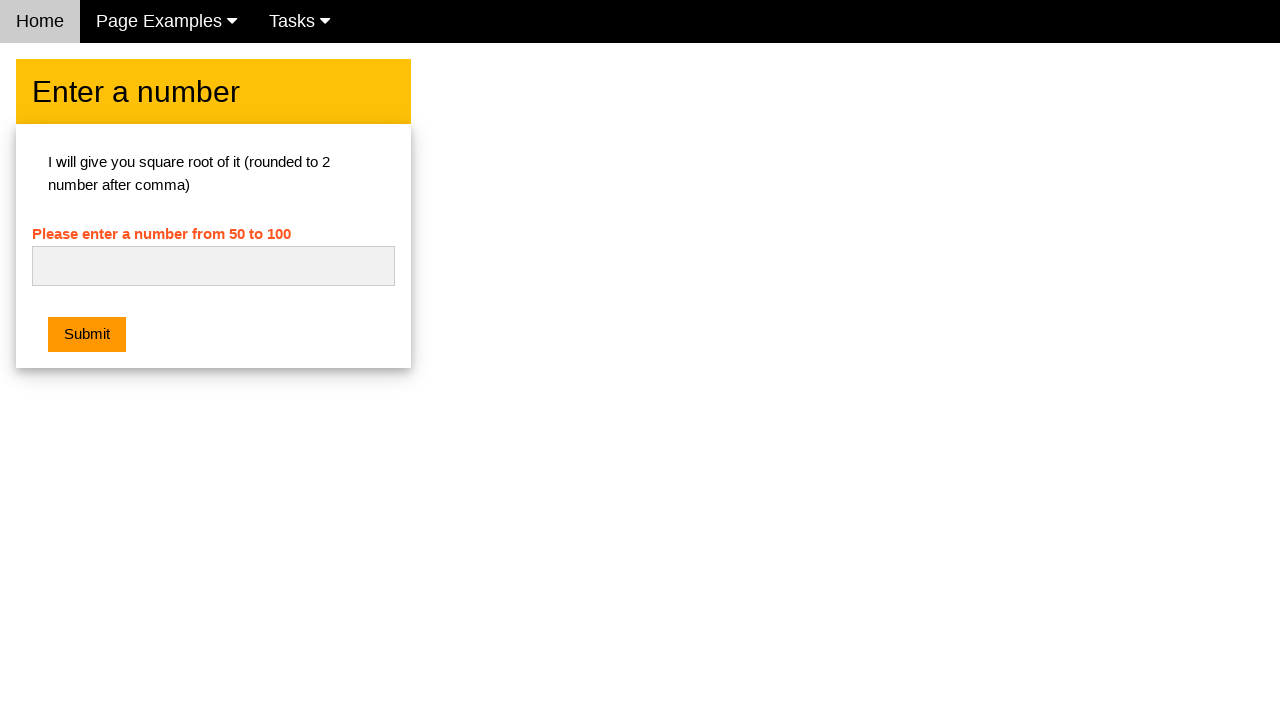

Navigated to the enter a number task page
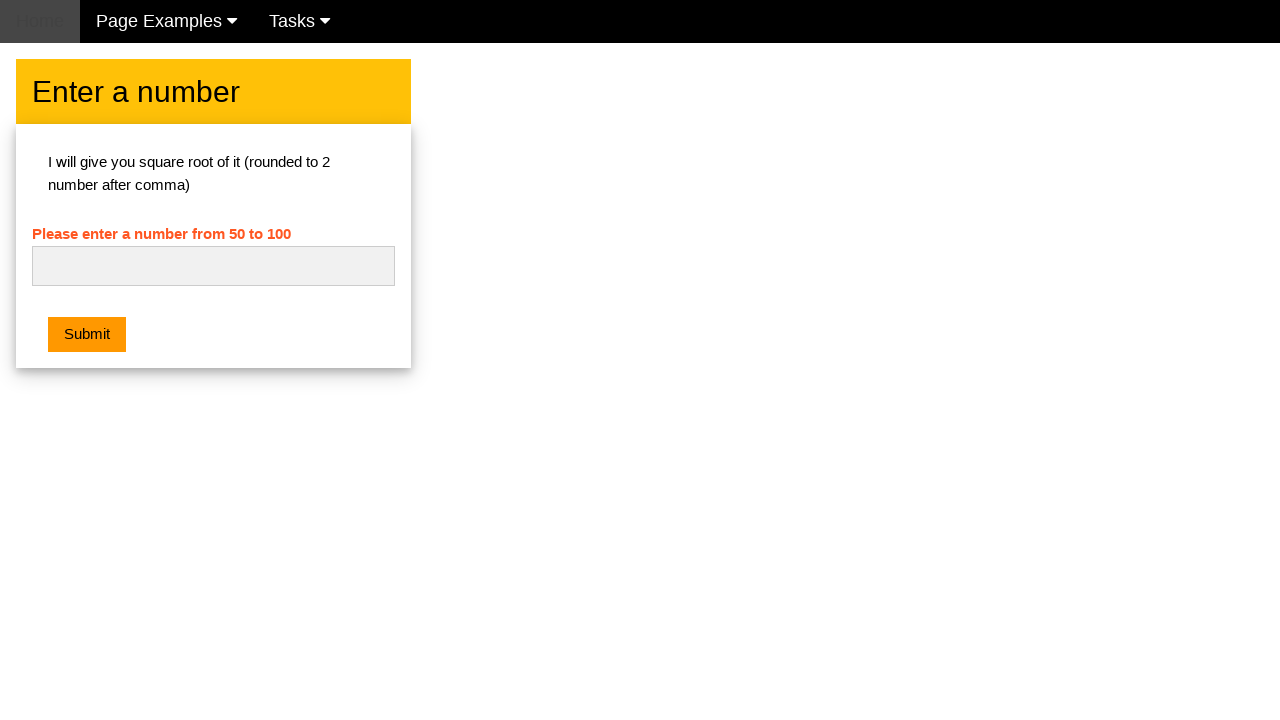

Filled number input field with '101' on #numb
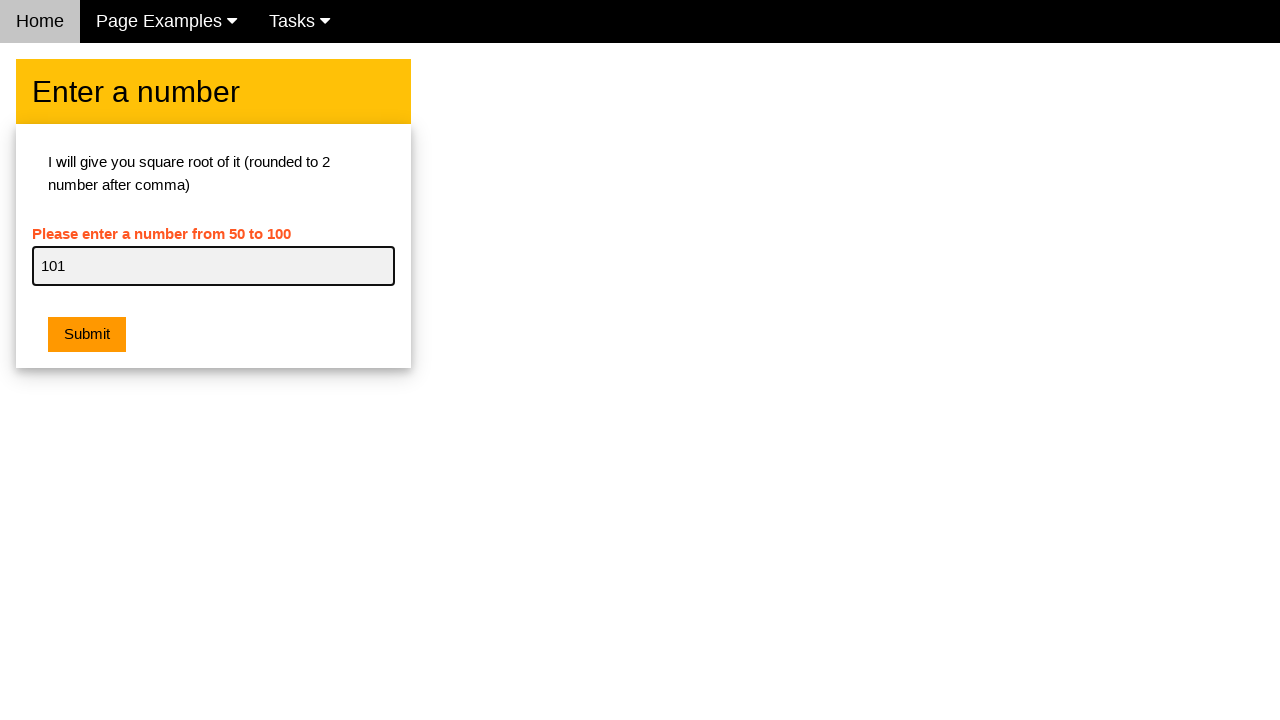

Clicked the submit button at (87, 335) on button
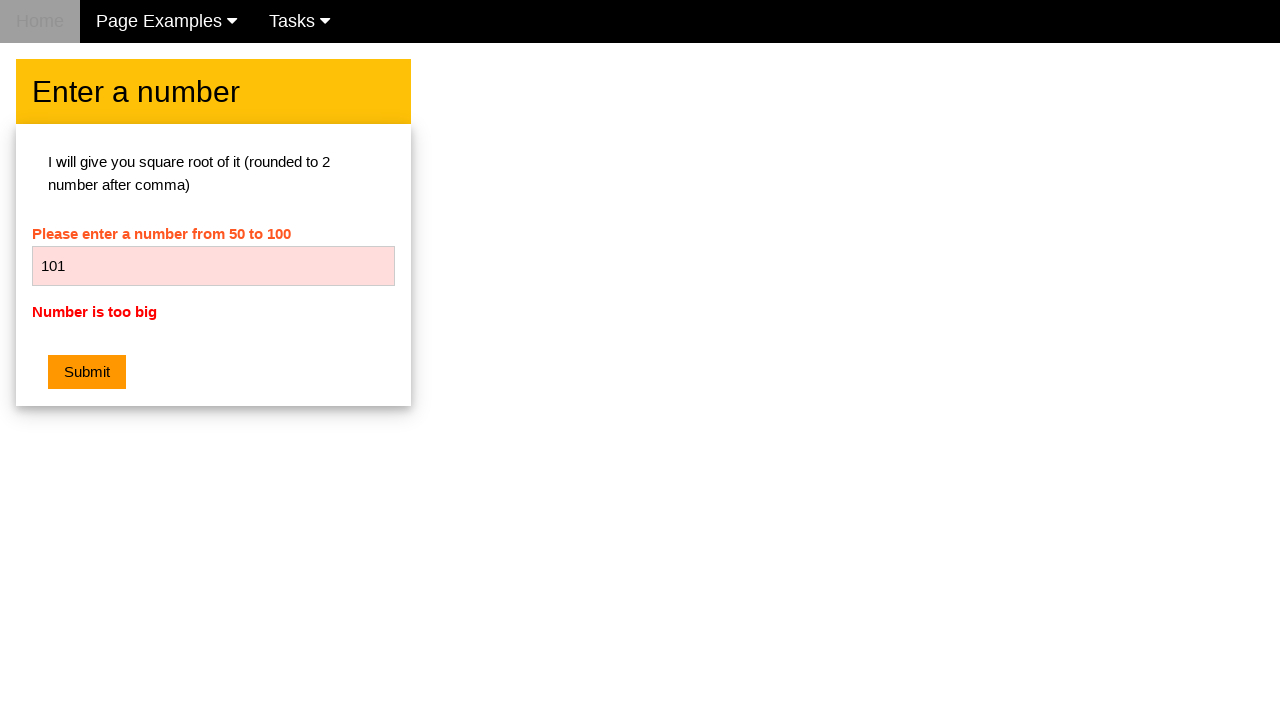

Retrieved error message text content
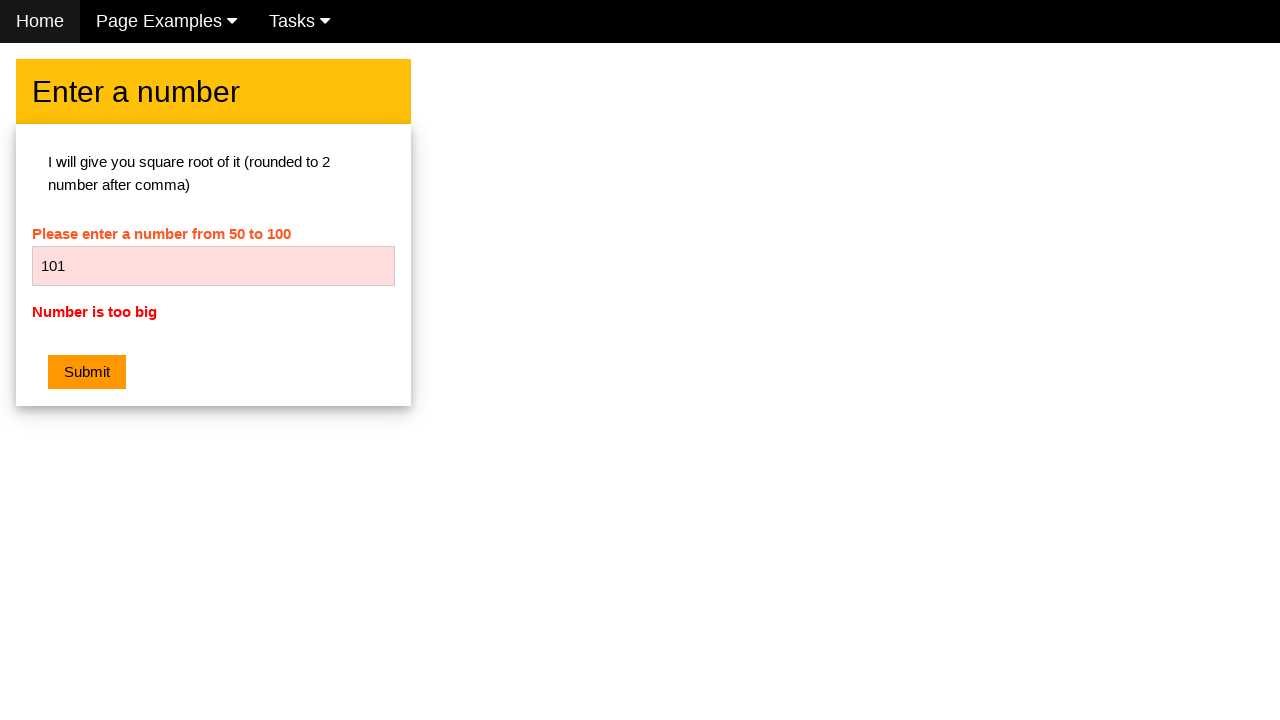

Asserted that error message equals 'Number is too big'
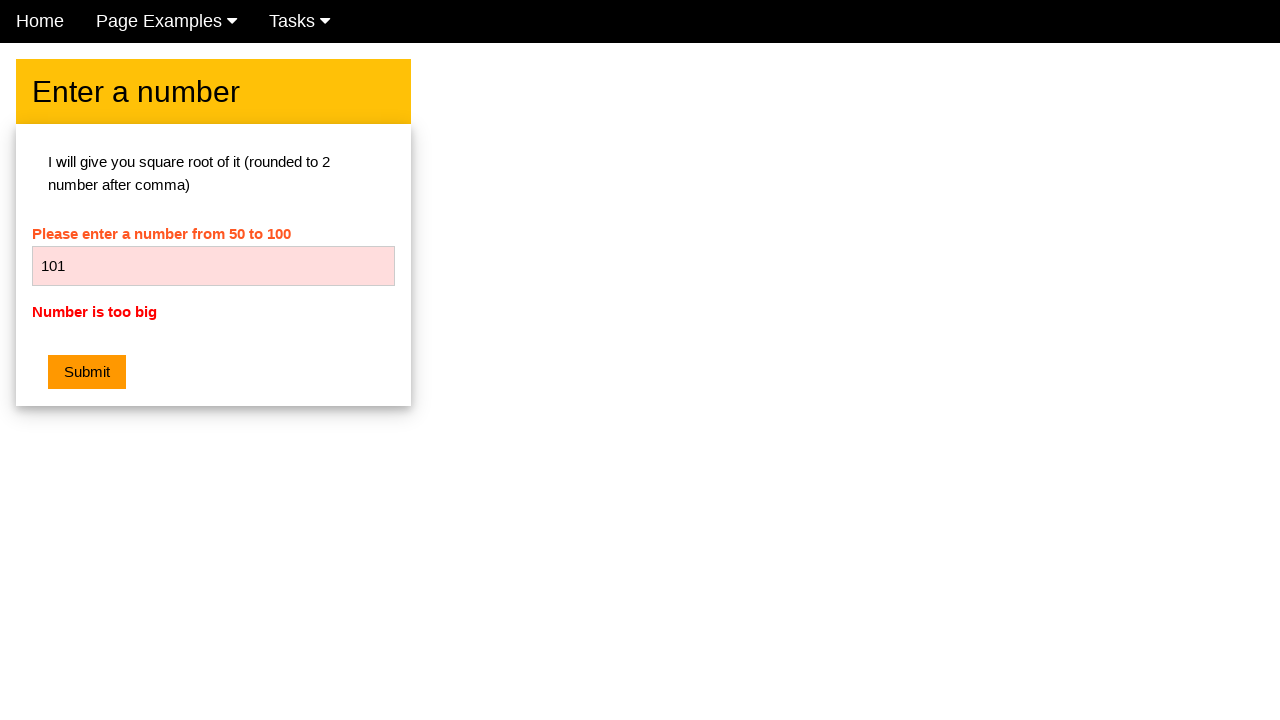

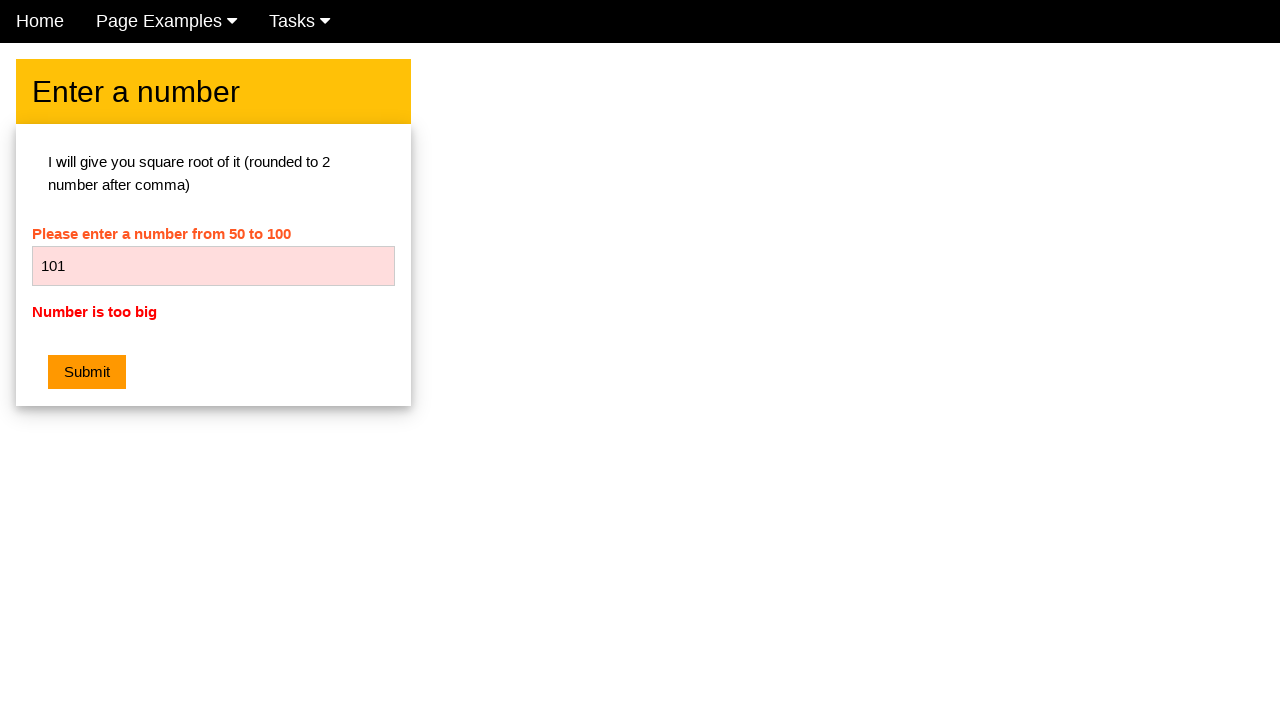